Tests handling multiple browser windows by clicking a link that opens a new window/tab and then switching to that new window to verify navigation

Starting URL: http://omayo.blogspot.com/

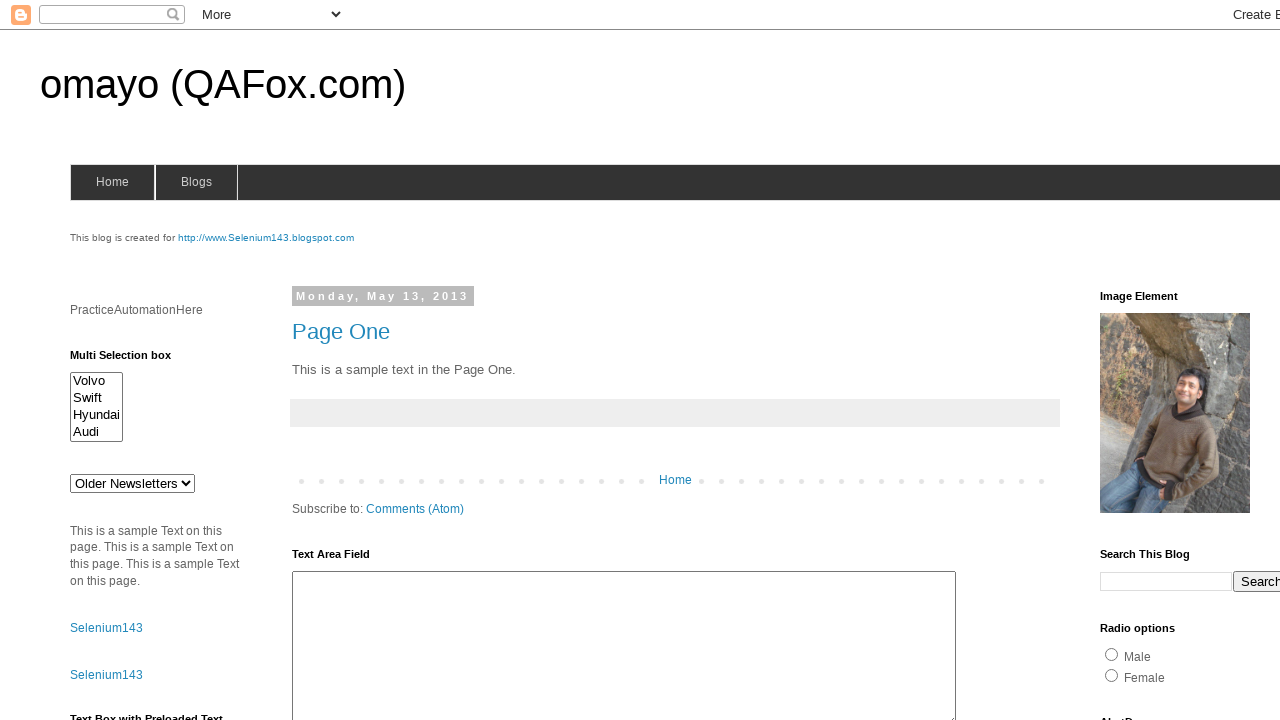

Clicked on 'SeleniumTutorial' link to open new window/tab at (116, 360) on text=SeleniumTutorial
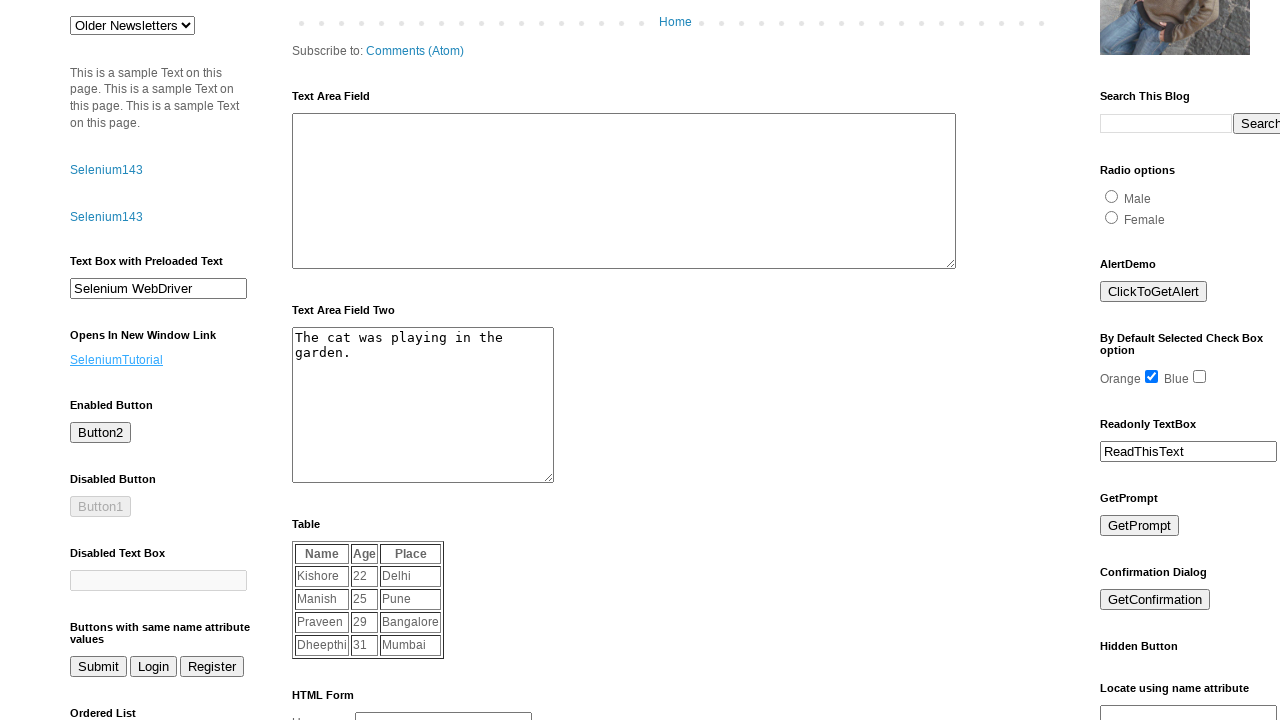

Captured reference to newly opened page/tab
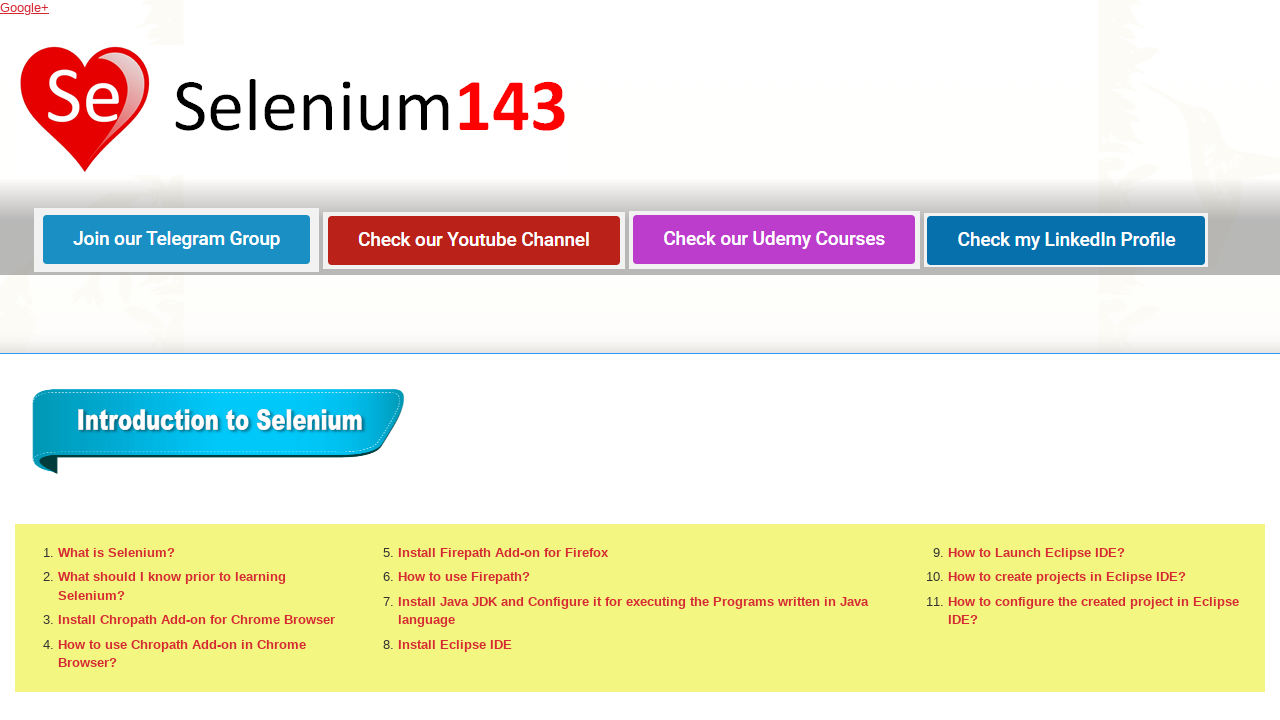

New page loaded completely
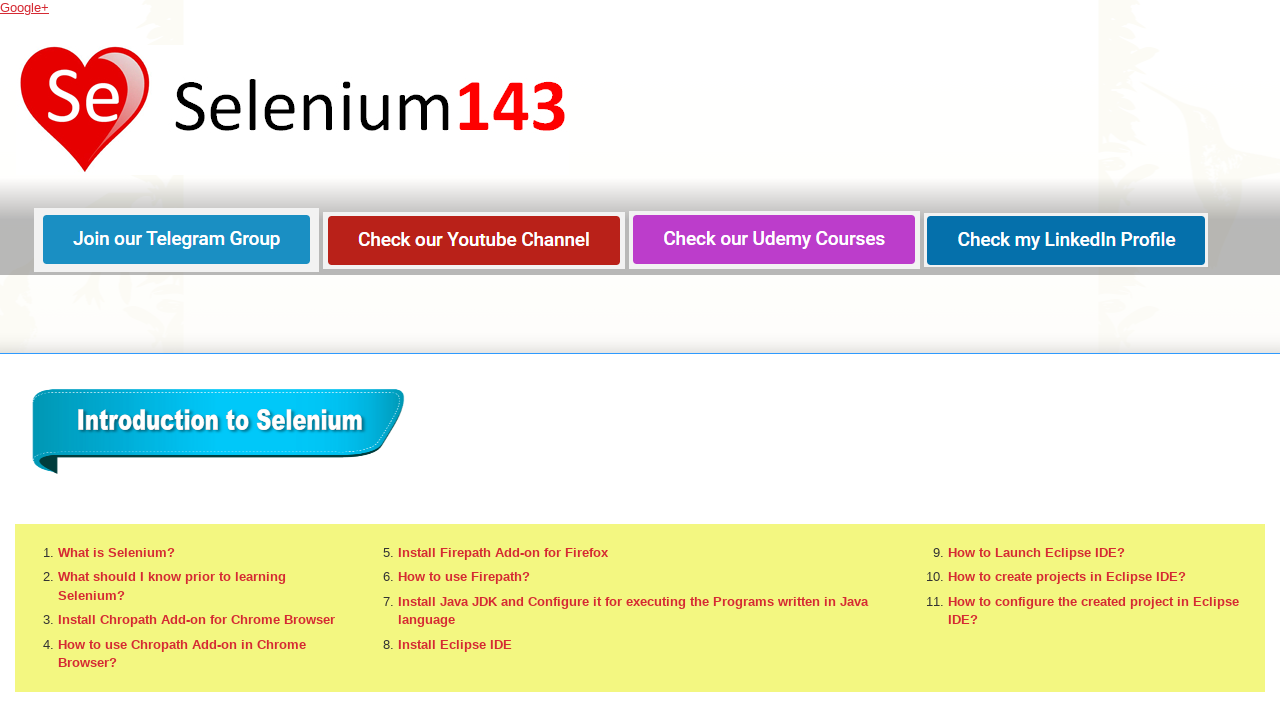

Verified new page has a valid URL
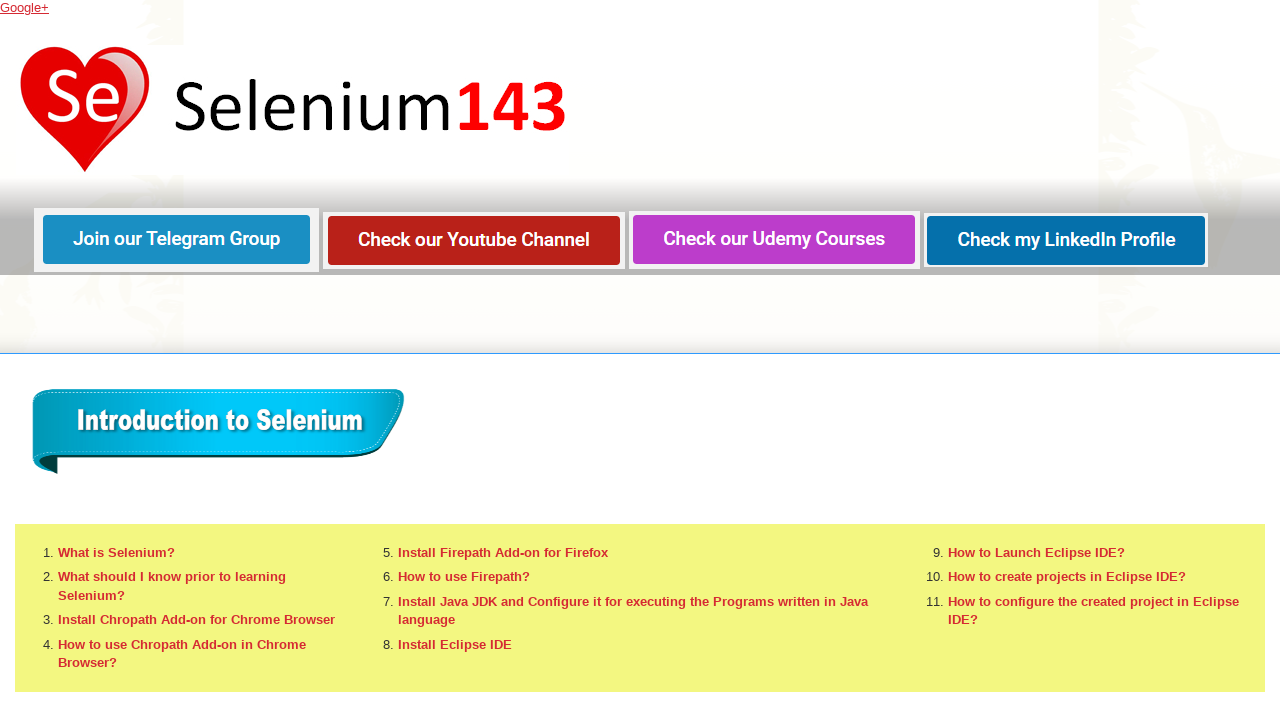

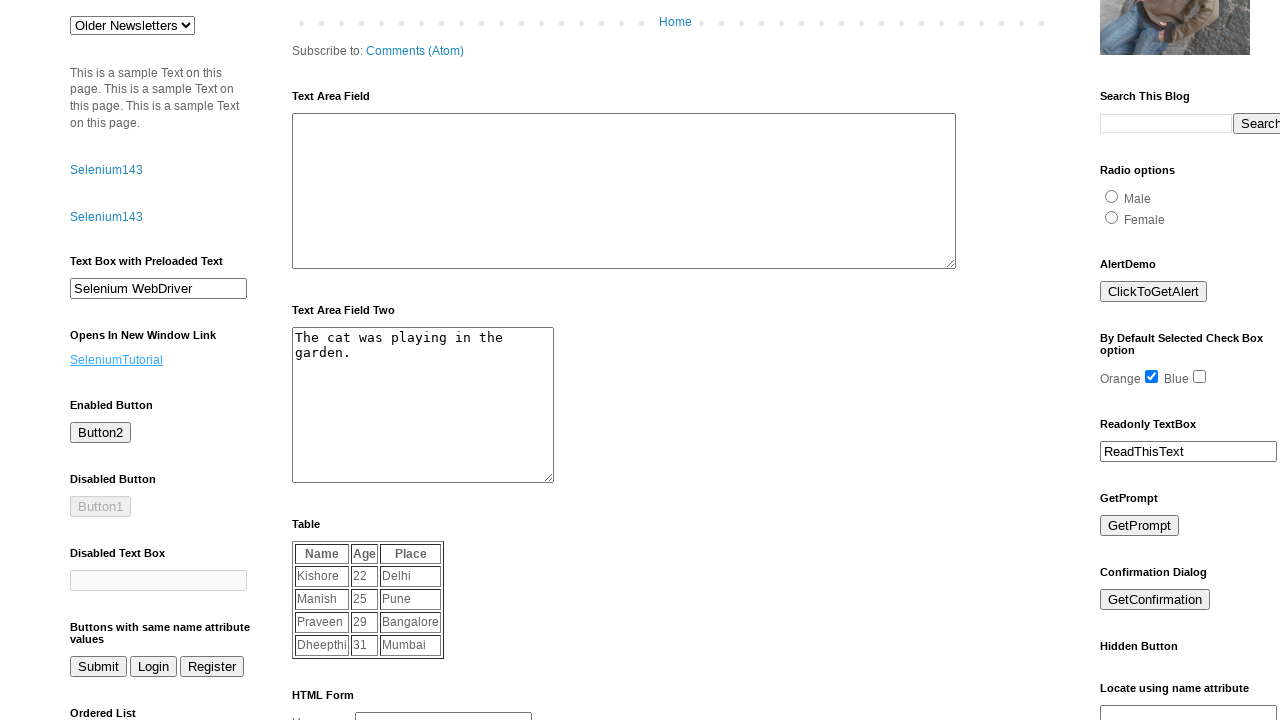